Tests USPS website navigation by hovering over the Quick Tools menu and clicking on Track a Package option

Starting URL: https://www.usps.com/

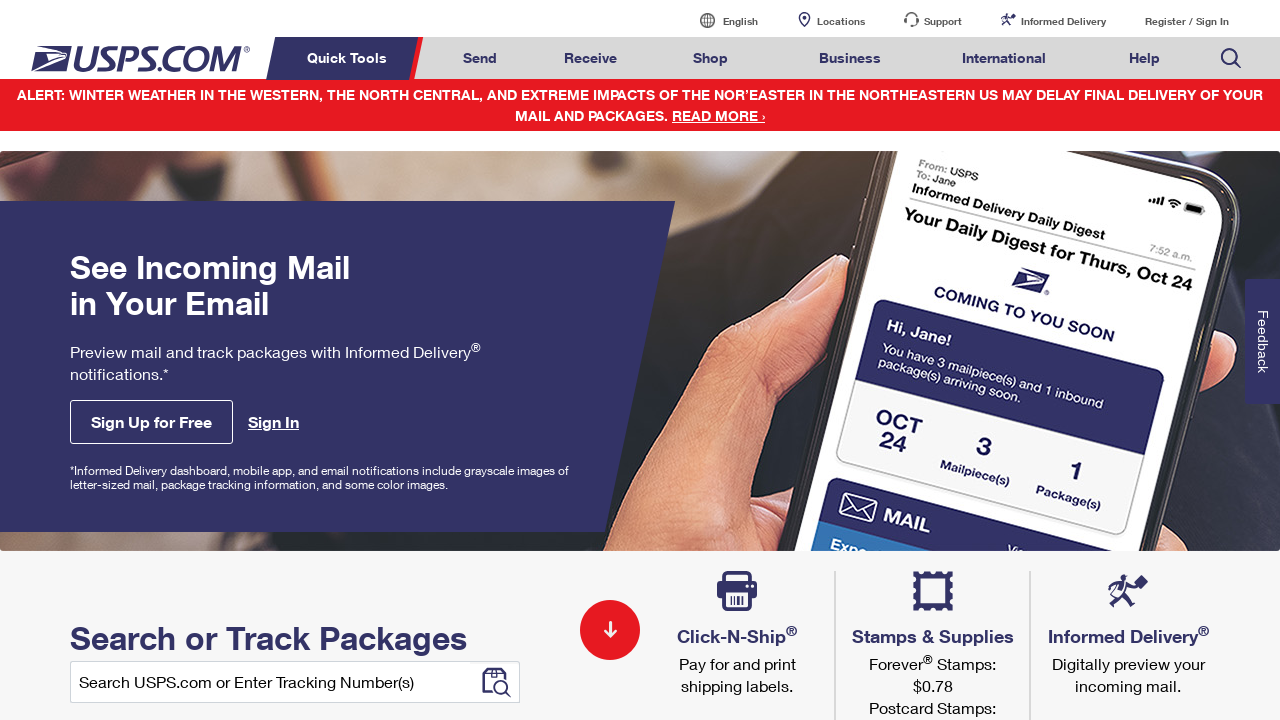

Hovered over Quick Tools menu at (350, 58) on text='Quick Tools' >> nth=0
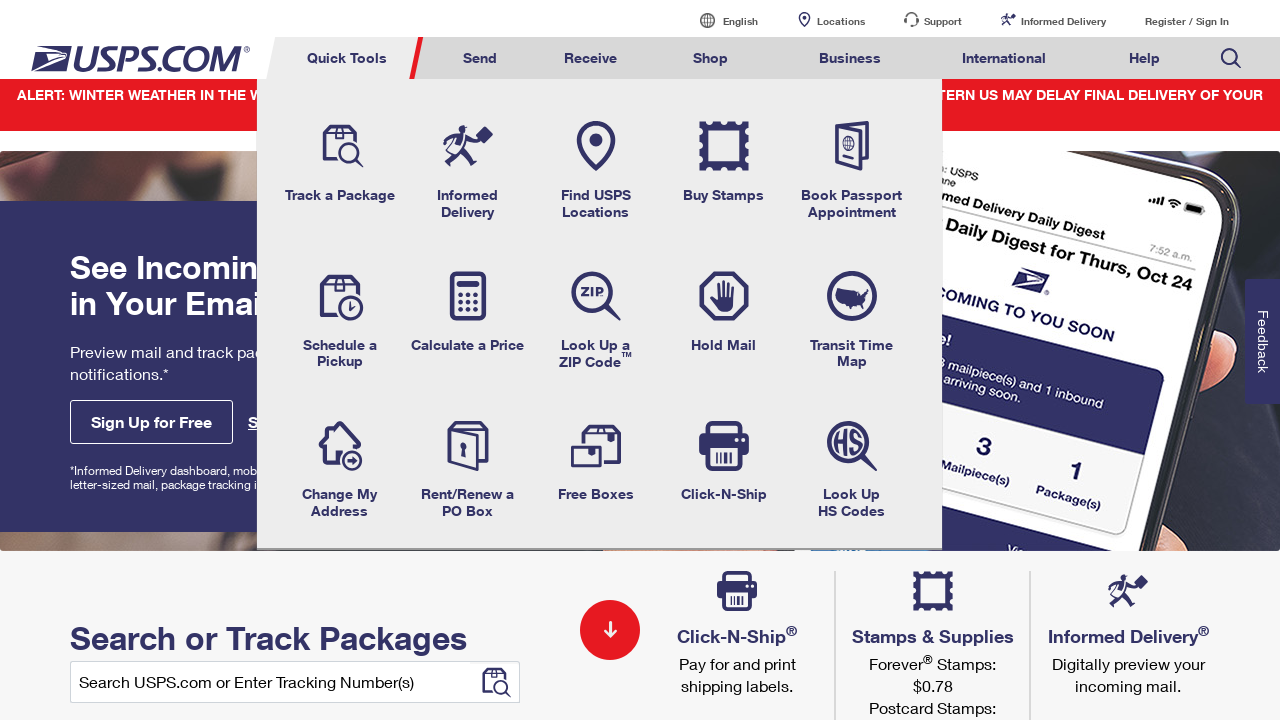

Clicked on Track a Package option at (340, 204) on text='Track a Package' >> nth=0
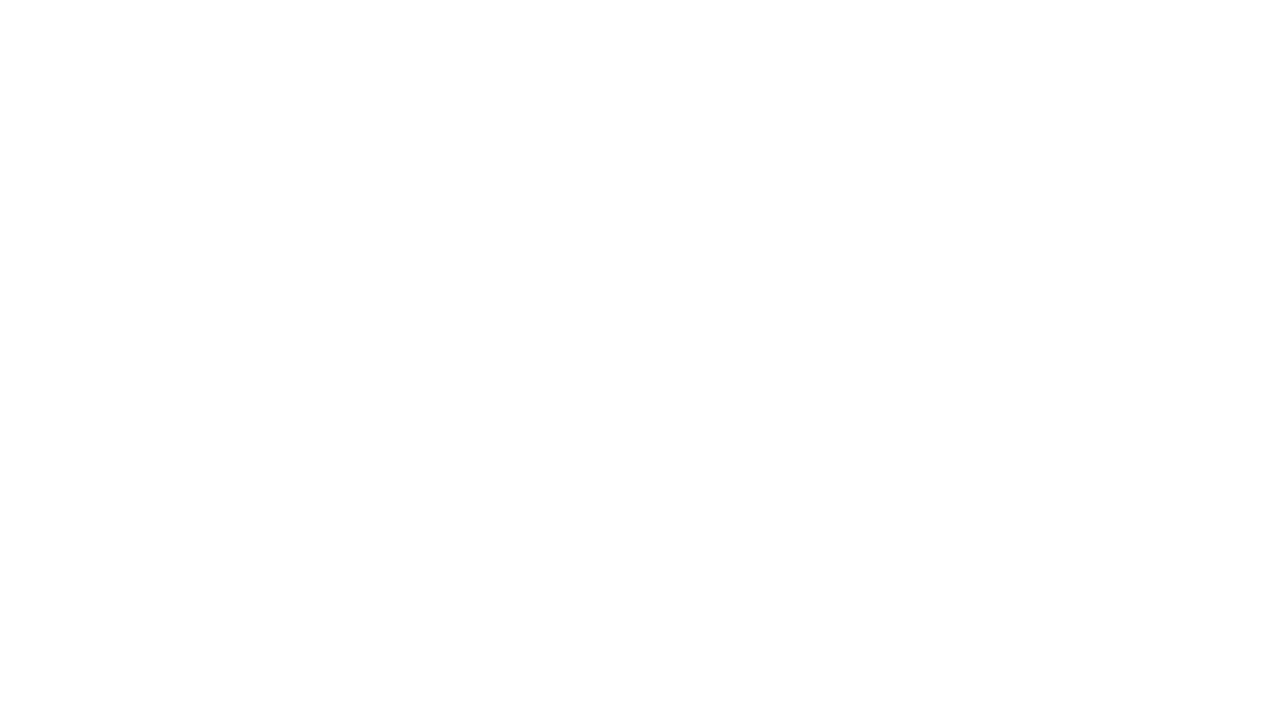

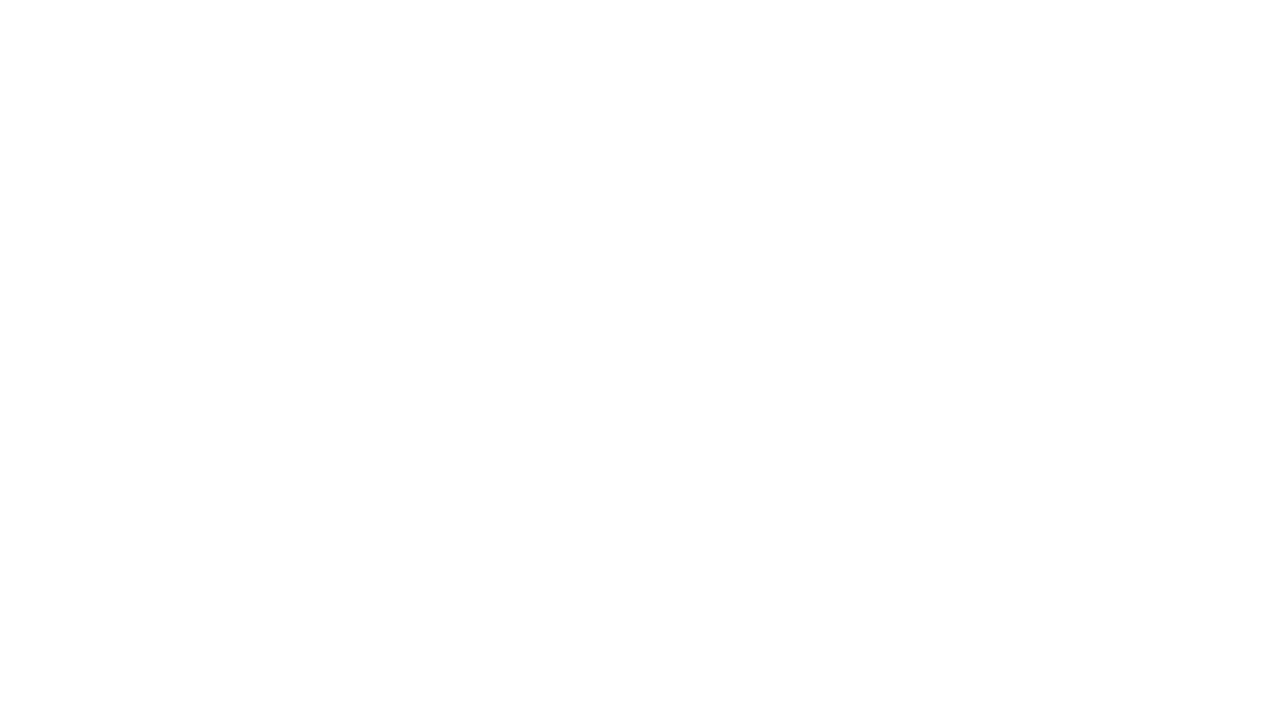